Navigates to a test page, locates a "Open a popup window" link, scrolls to make it visible, and retrieves the current window handle for demonstration of window handling concepts.

Starting URL: http://omayo.blogspot.com/

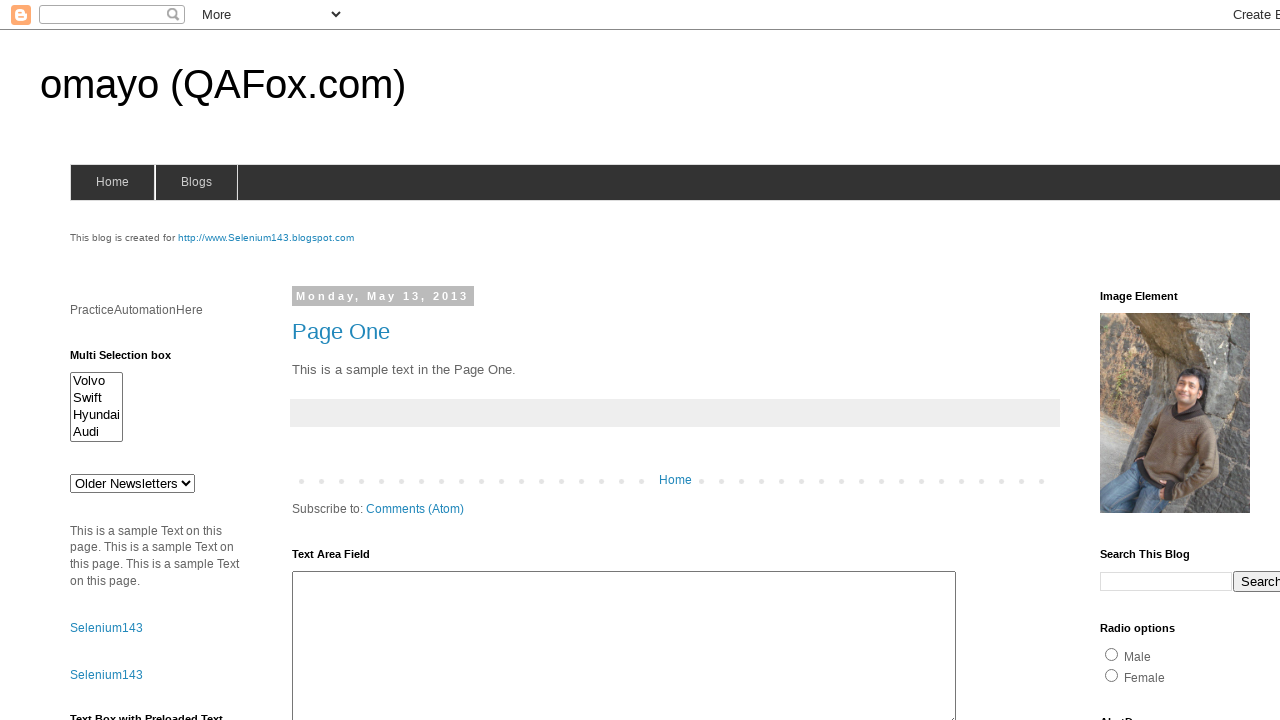

Waited for 'Open a popup window' link to be visible
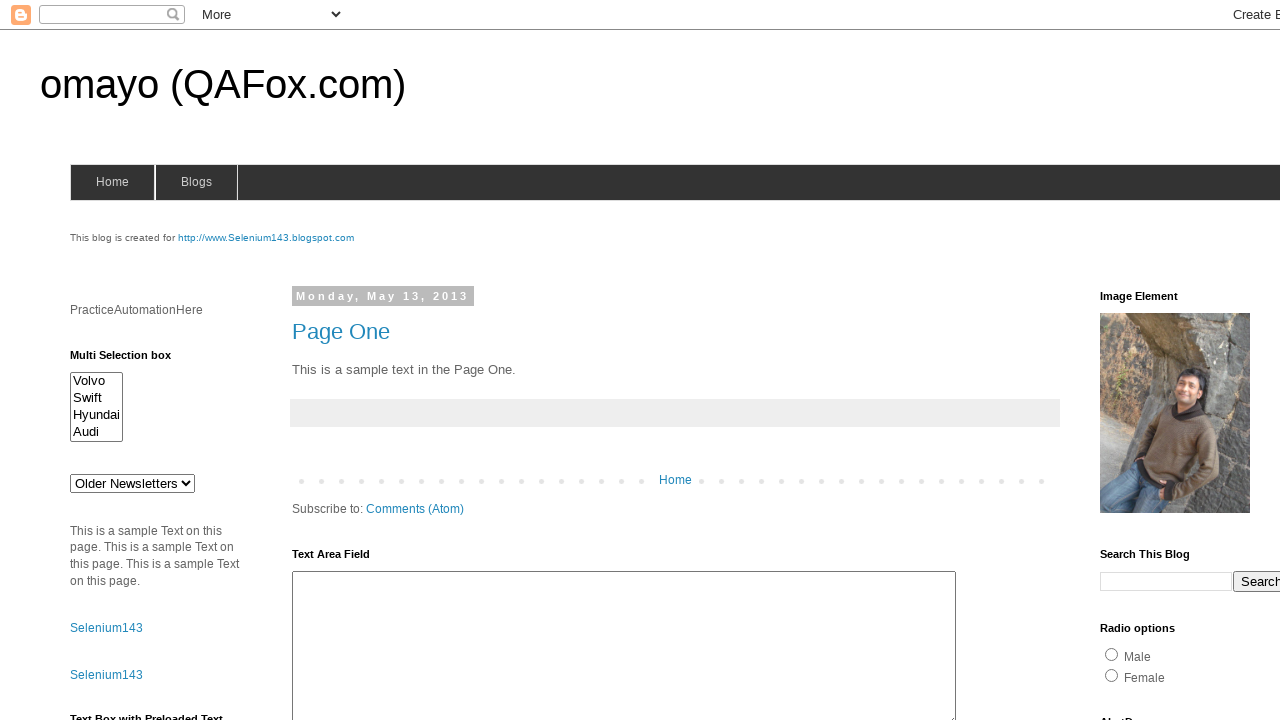

Scrolled 'Open a popup window' link into view
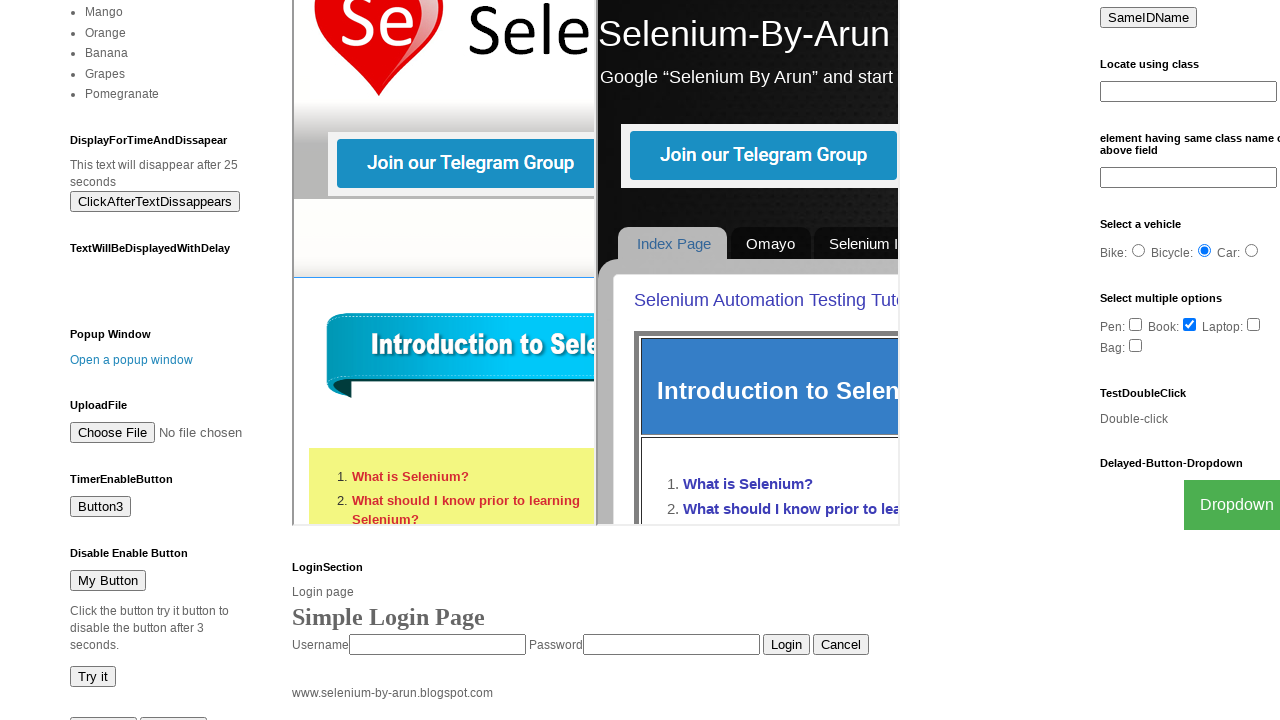

Retrieved current page/window context
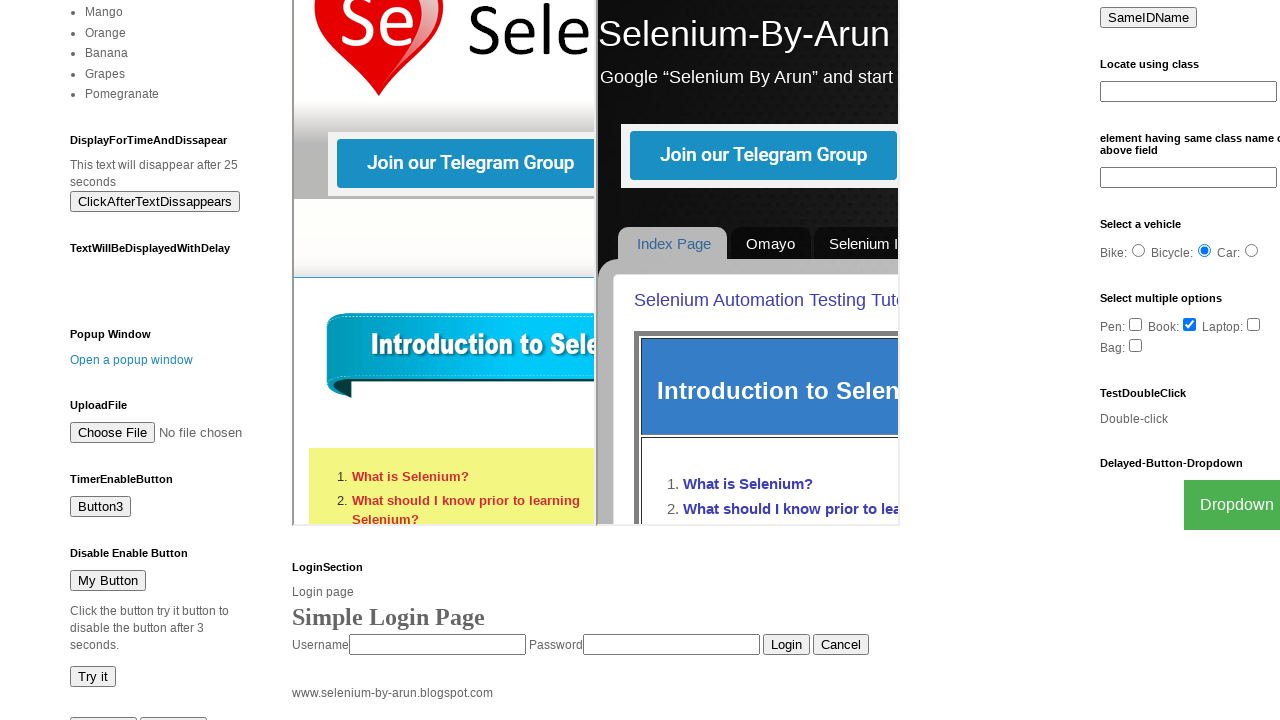

Waited 2 seconds to observe scroll
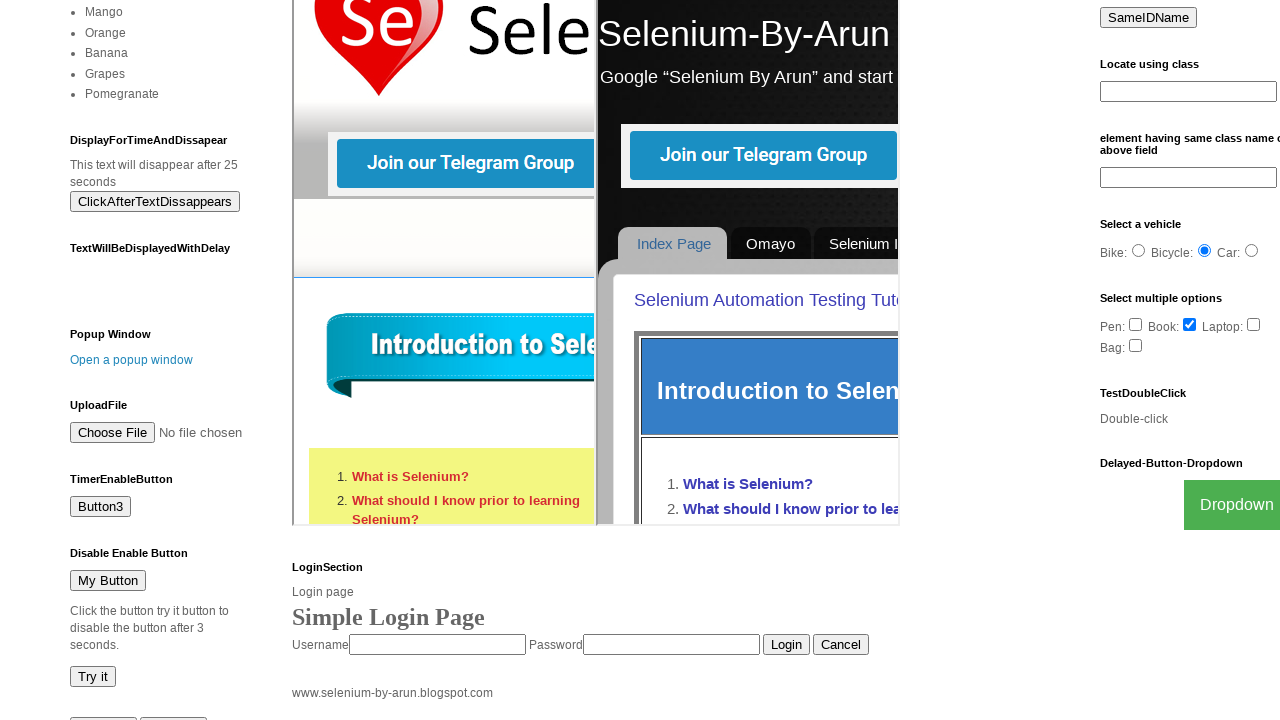

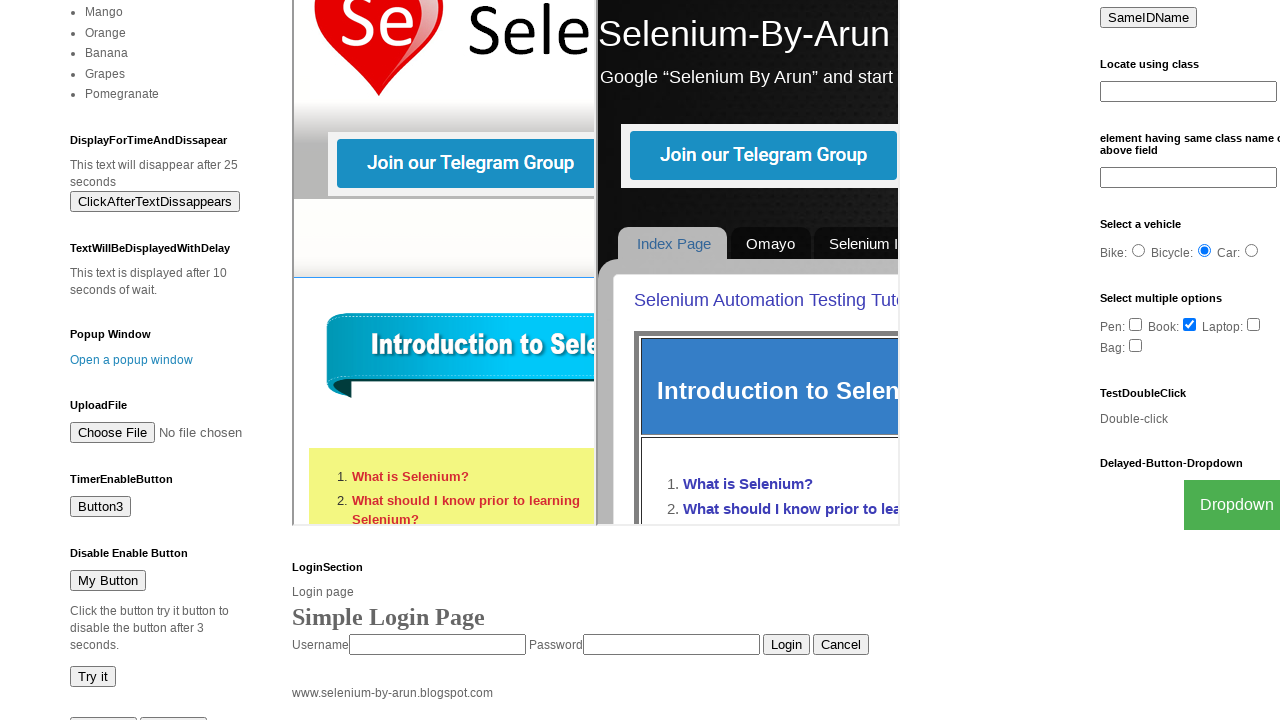